Tests date picker functionality by selecting a specific date (August 25, 1998) from a calendar widget

Starting URL: https://www.dummyticket.com/dummy-ticket-for-visa-application/

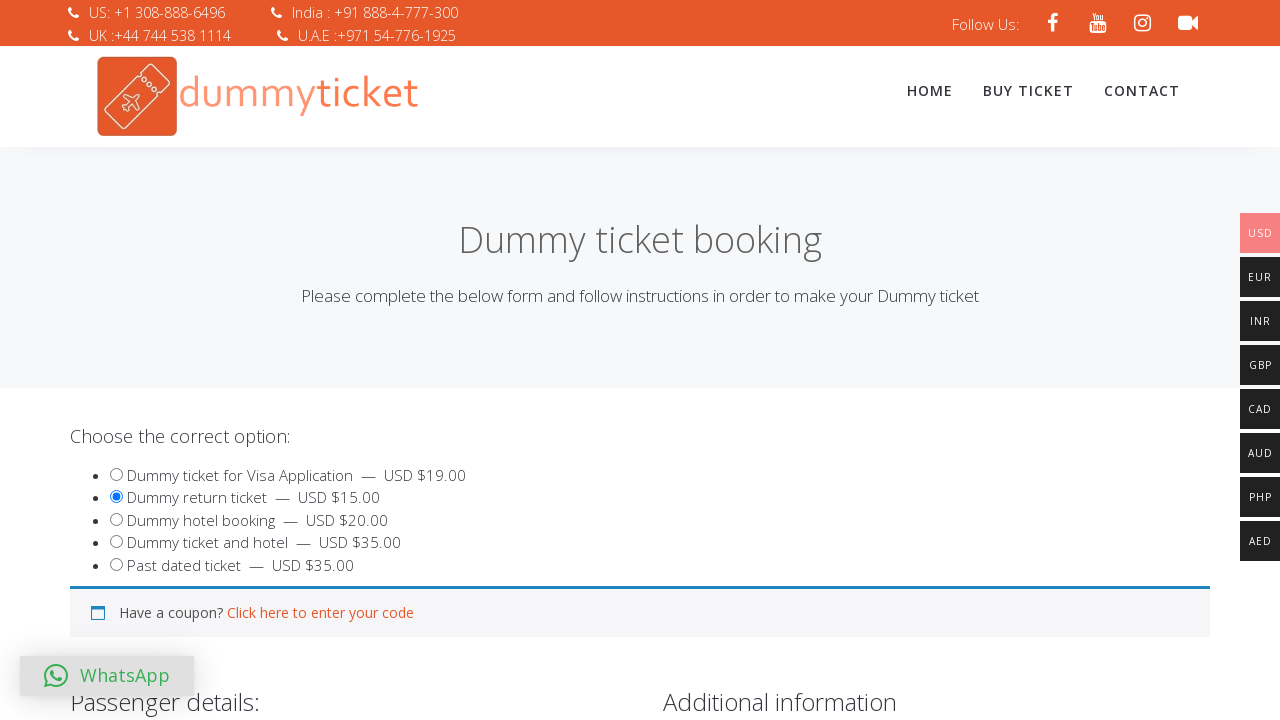

Clicked on date of birth field to open date picker at (344, 360) on input#dob
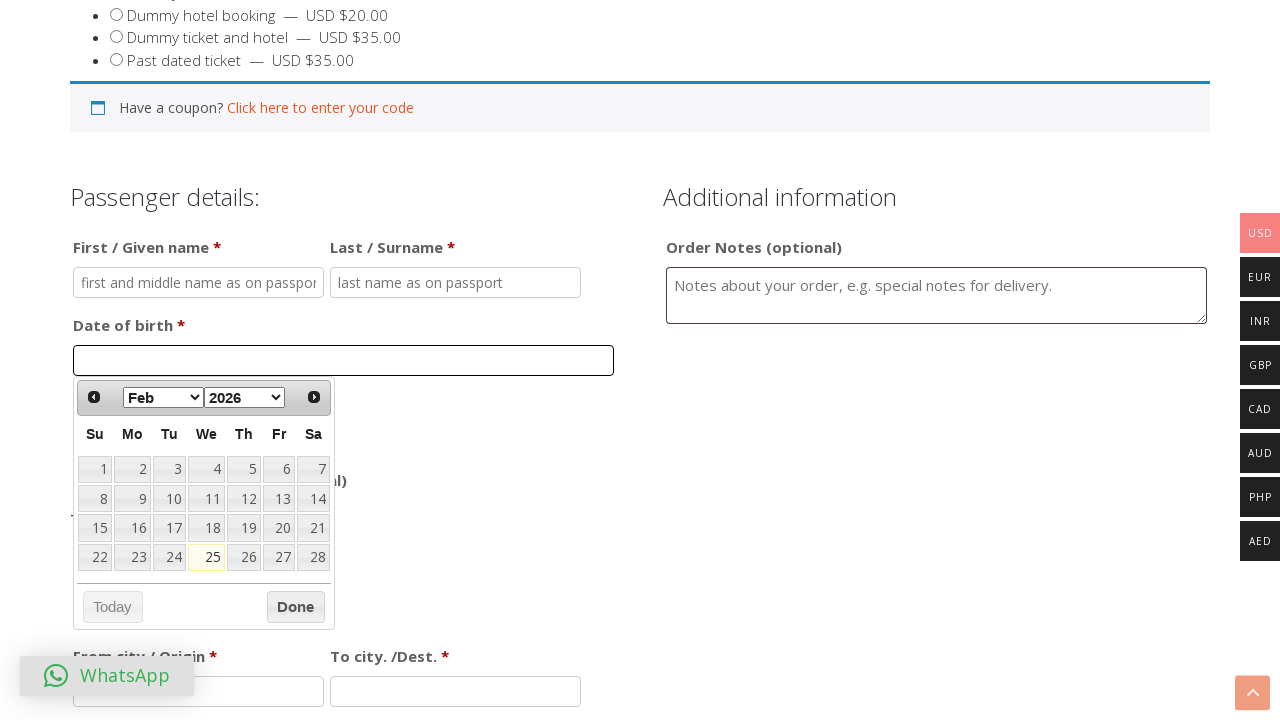

Selected August from month dropdown on select[aria-label='Select month']
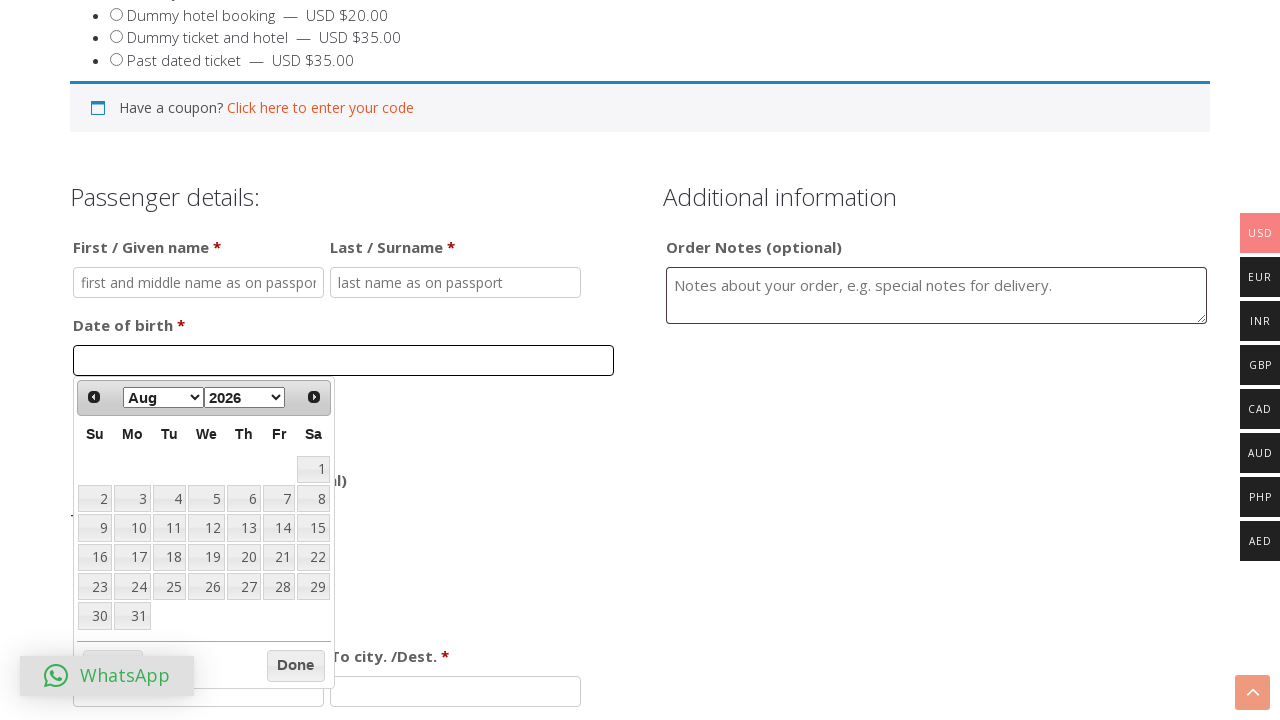

Selected 1998 from year dropdown on select[aria-label='Select year']
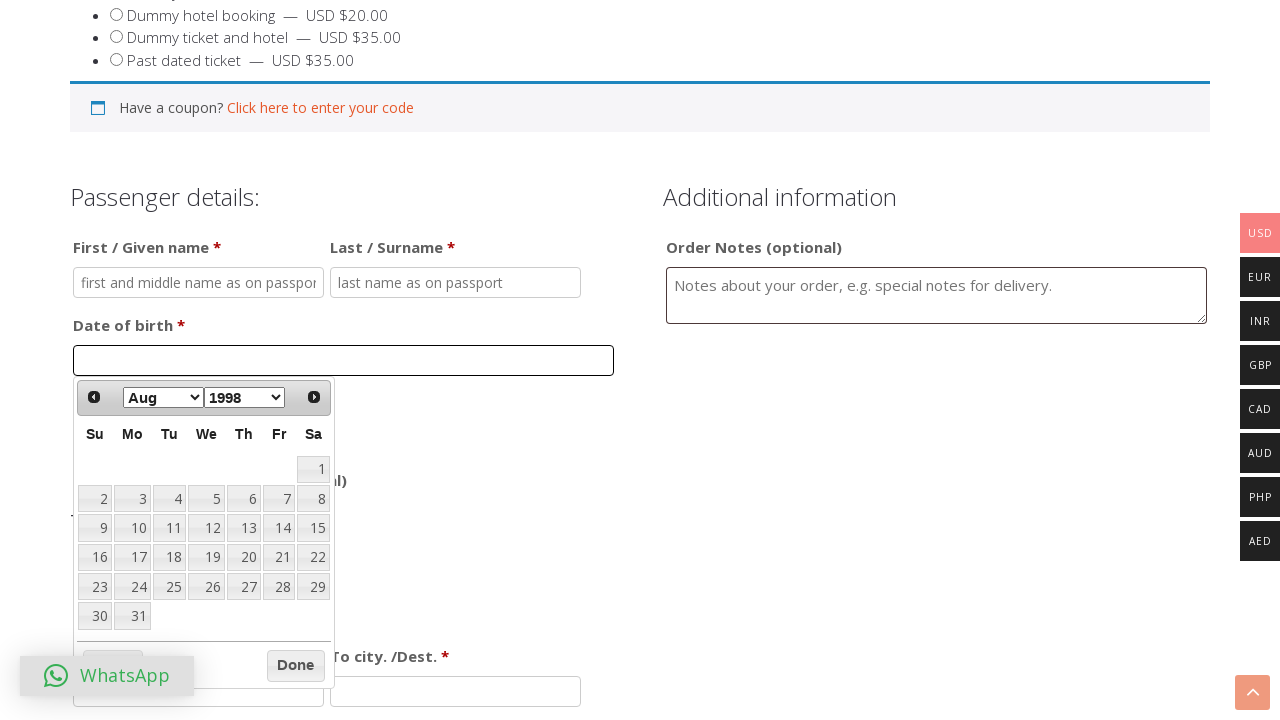

Clicked on the 25th day in the calendar at (169, 587) on div#ui-datepicker-div table tbody tr td a >> nth=24
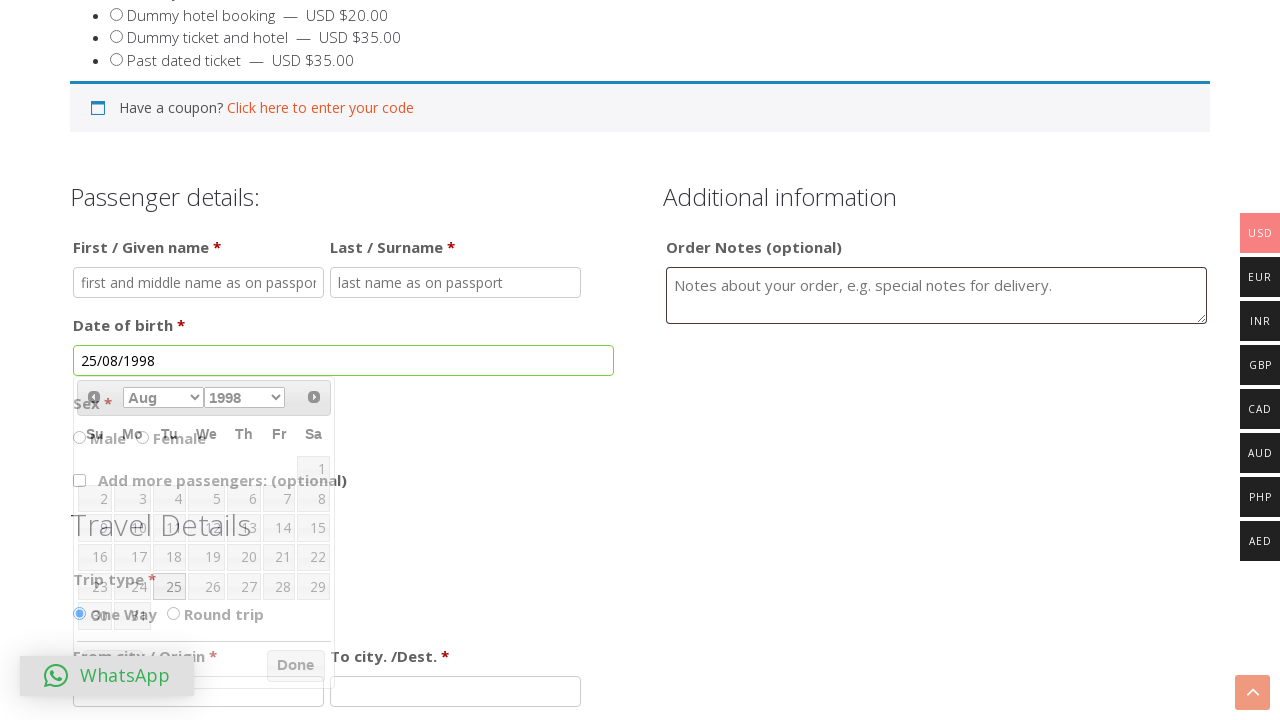

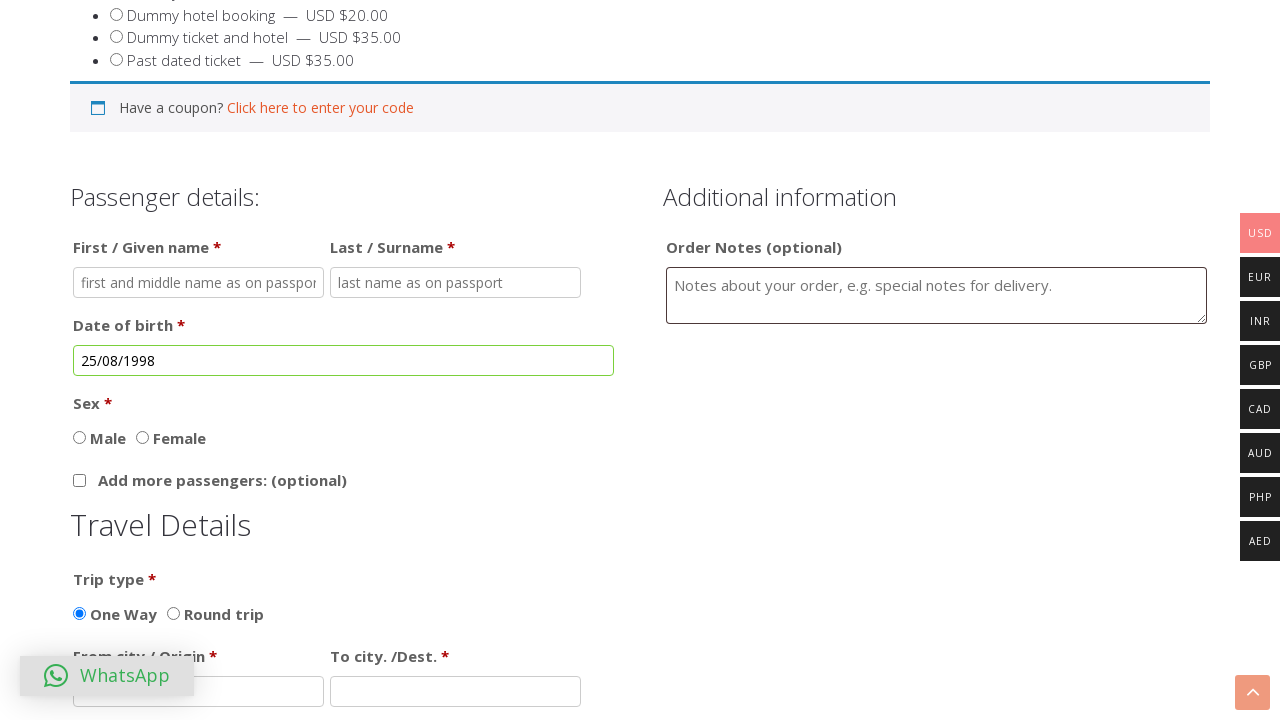